Tests popup/new window handling by opening a new window programmatically, then clicking a link that opens a new tab, and managing multiple browser contexts

Starting URL: https://the-internet.herokuapp.com/windows

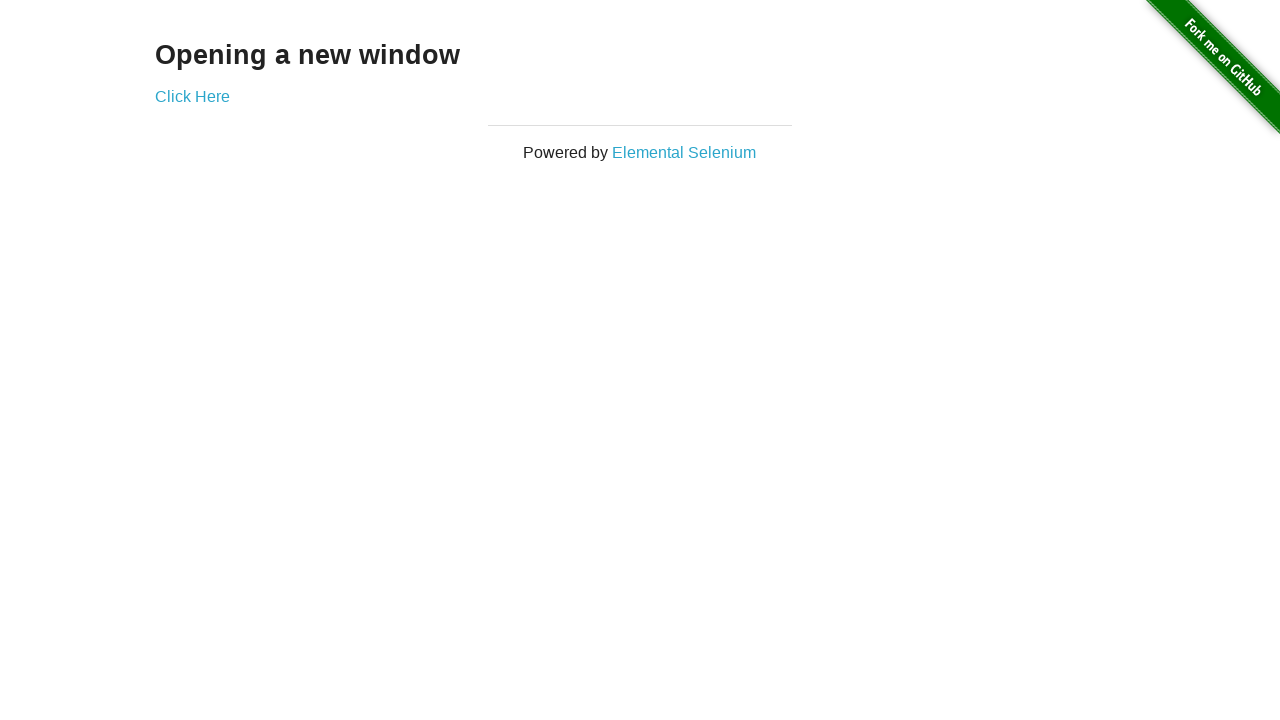

Programmatically opened new window to example.com and captured popup
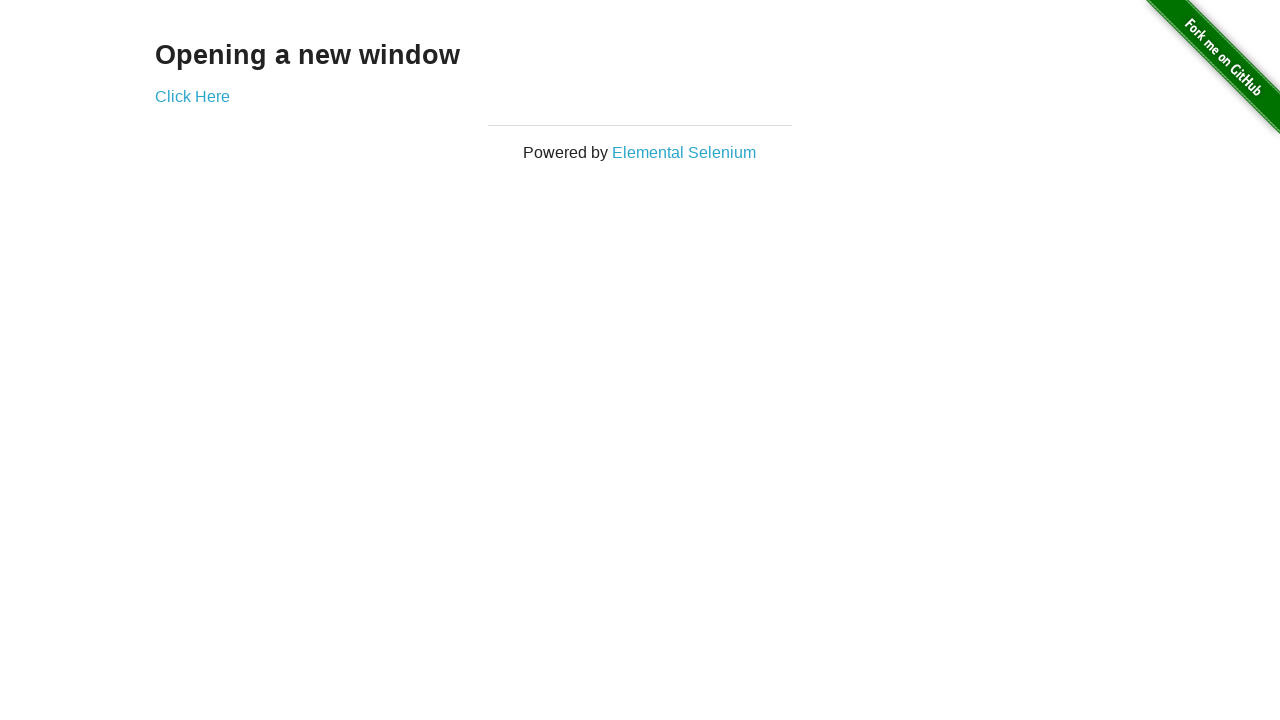

Retrieved and printed popup URL
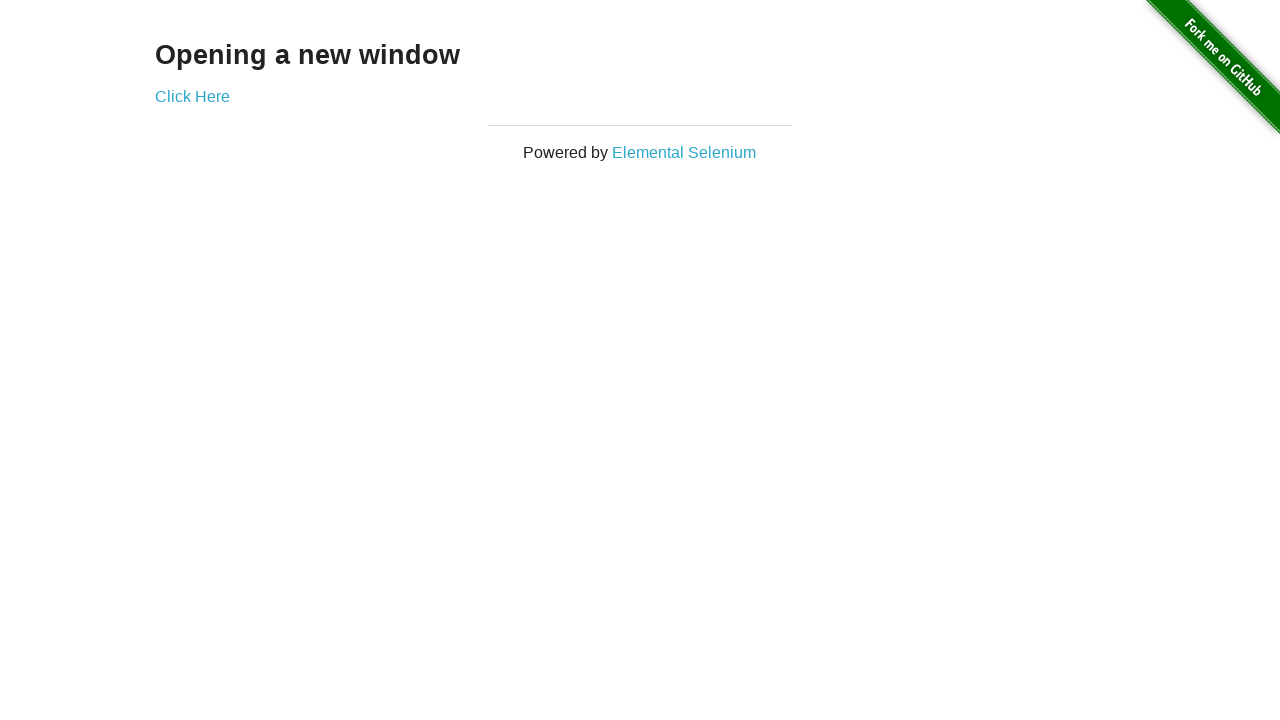

Closed first popup window
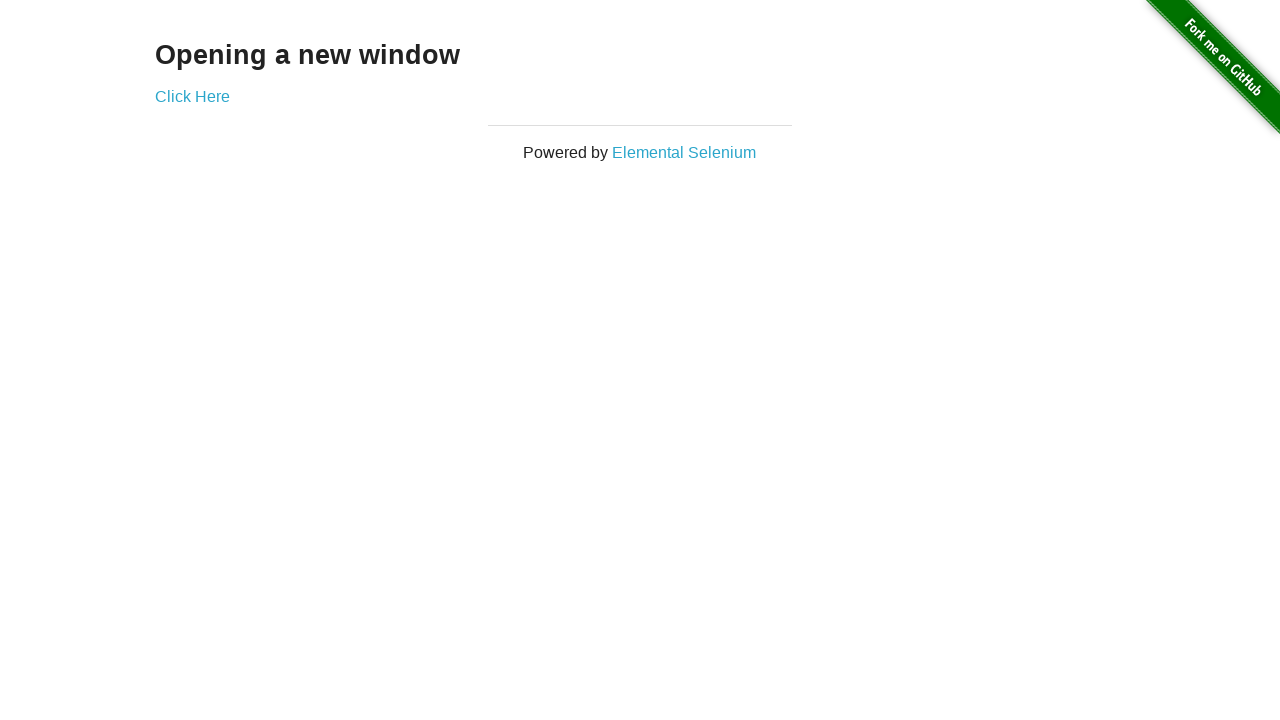

Navigated to the-internet.herokuapp.com/windows page
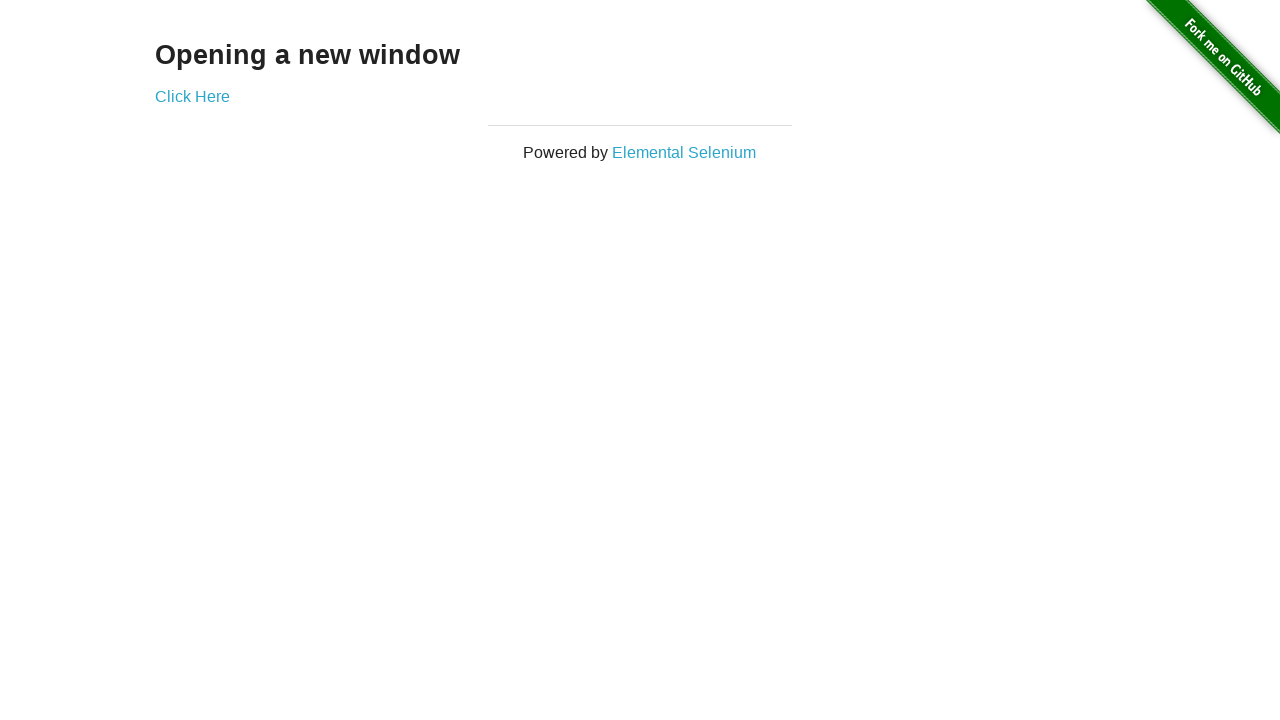

Clicked link in content area and captured new popup window at (192, 96) on #content a
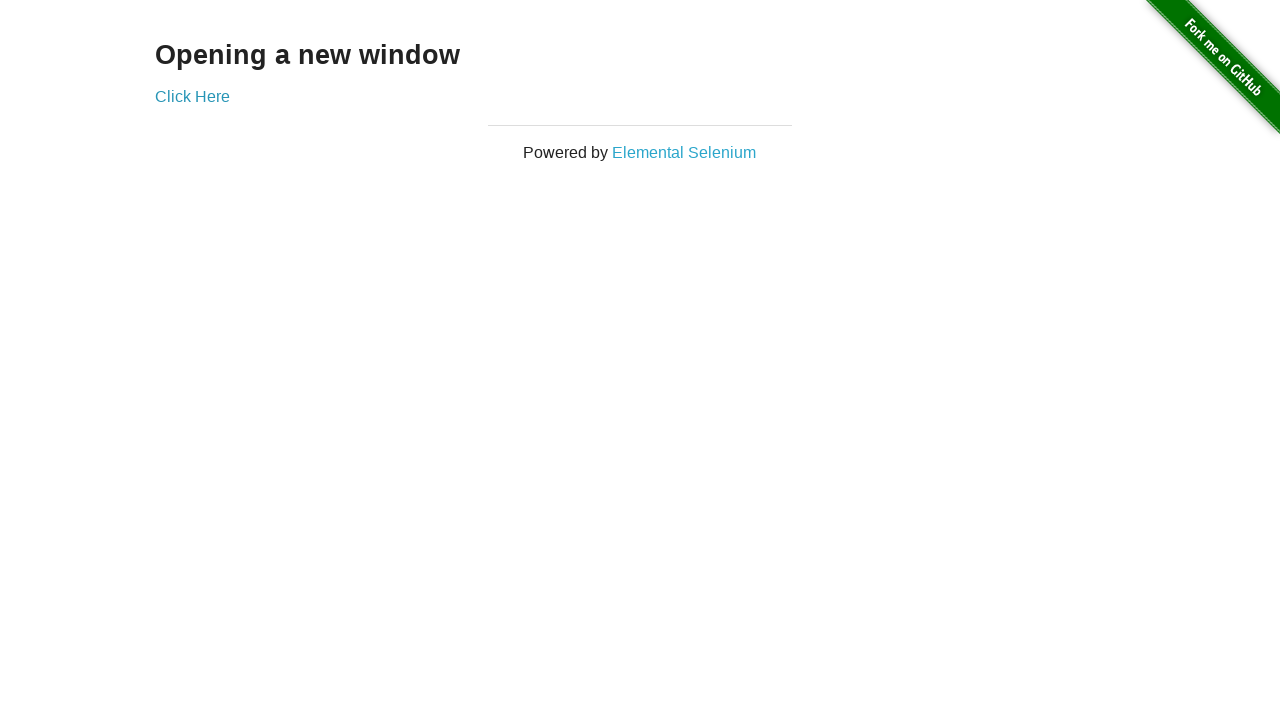

Retrieved and printed second popup URL
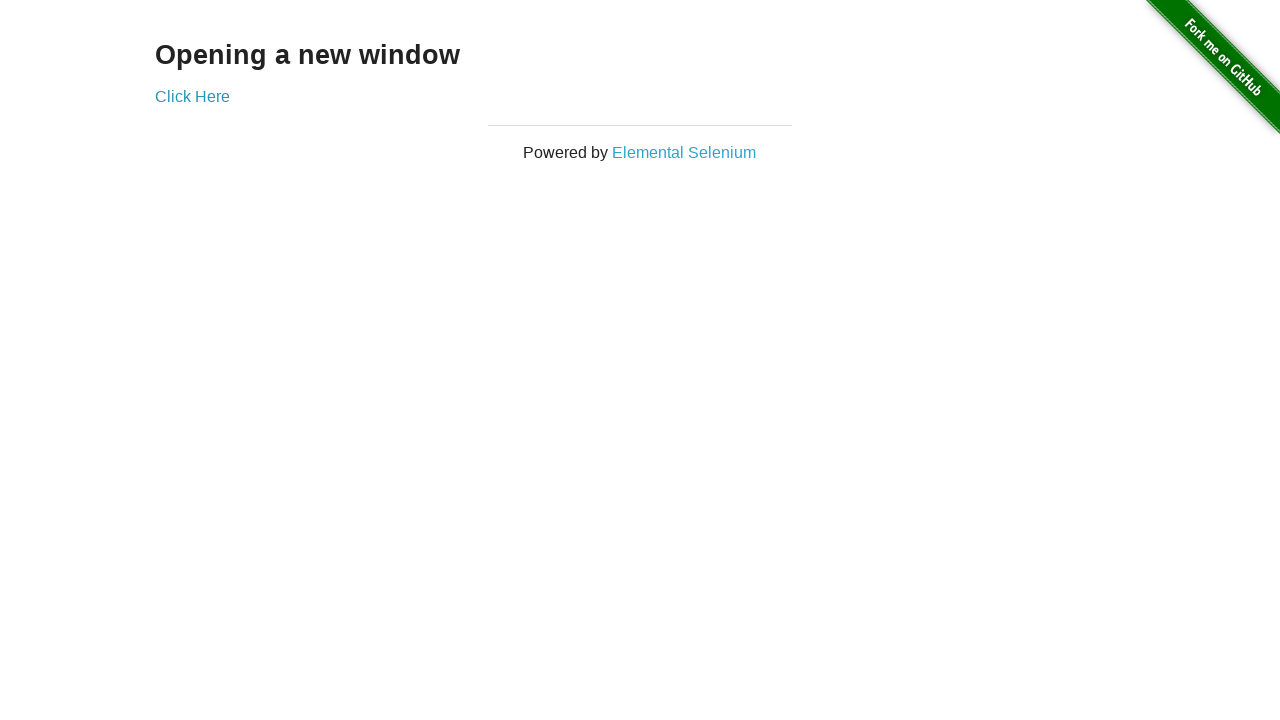

Brought main page to front
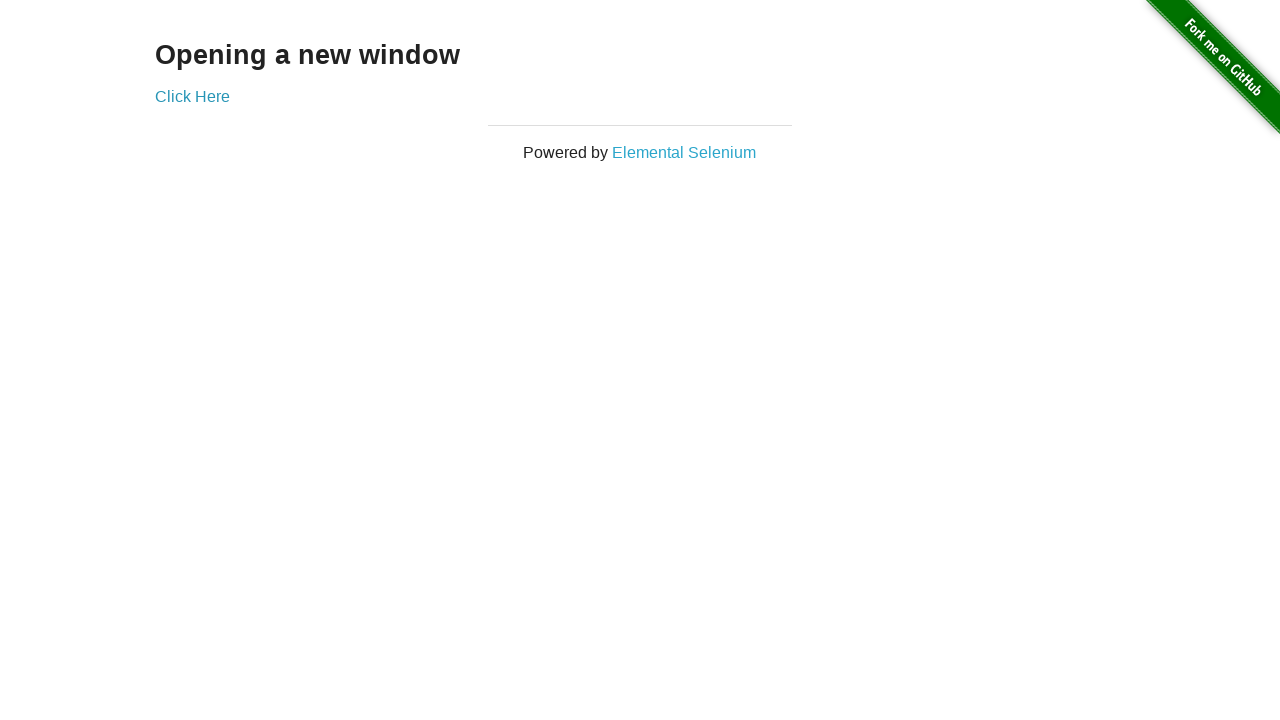

Closed second popup window
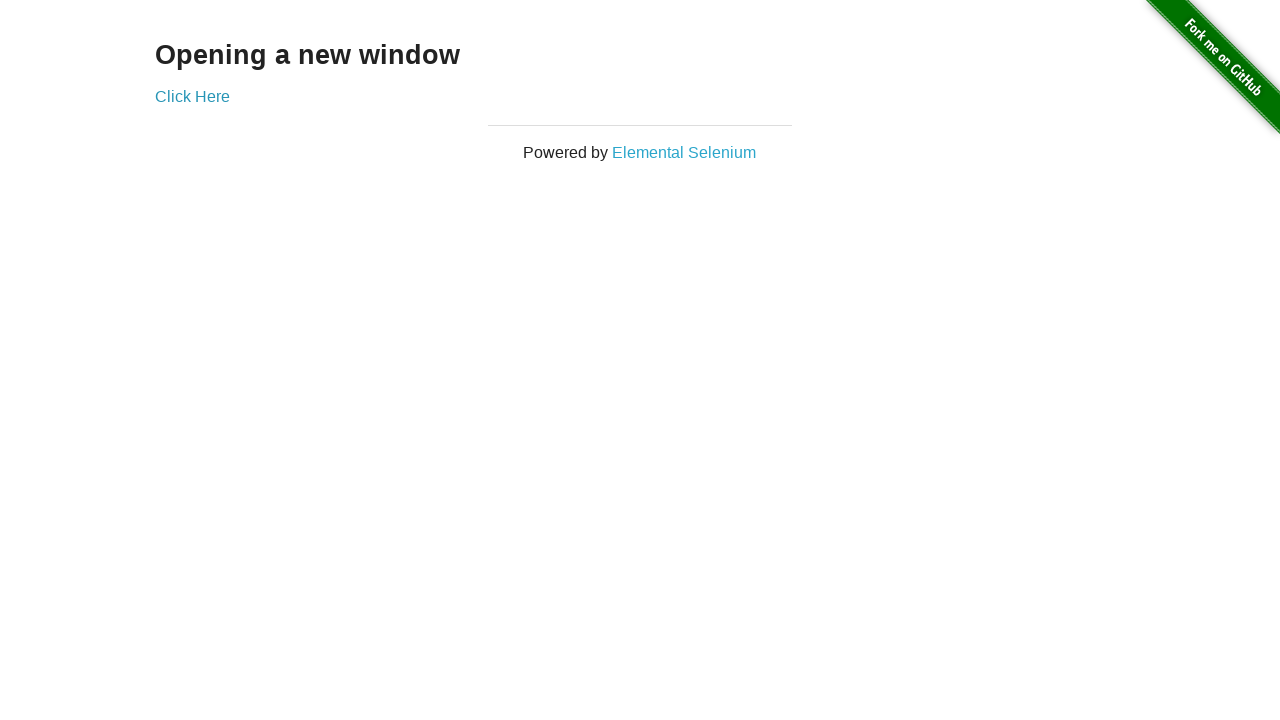

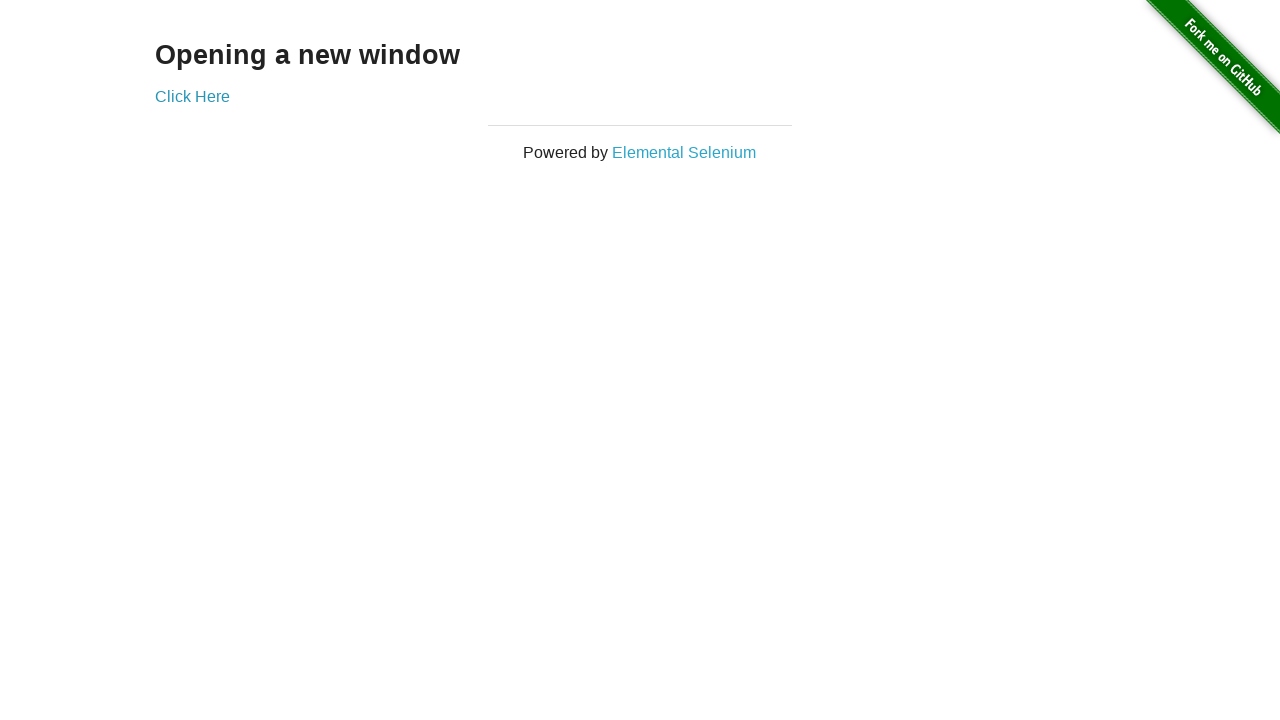